Tests autocomplete dropdown functionality by typing "ind" and selecting "India" from the suggestions, then selects a round trip option

Starting URL: https://rahulshettyacademy.com/dropdownsPractise/

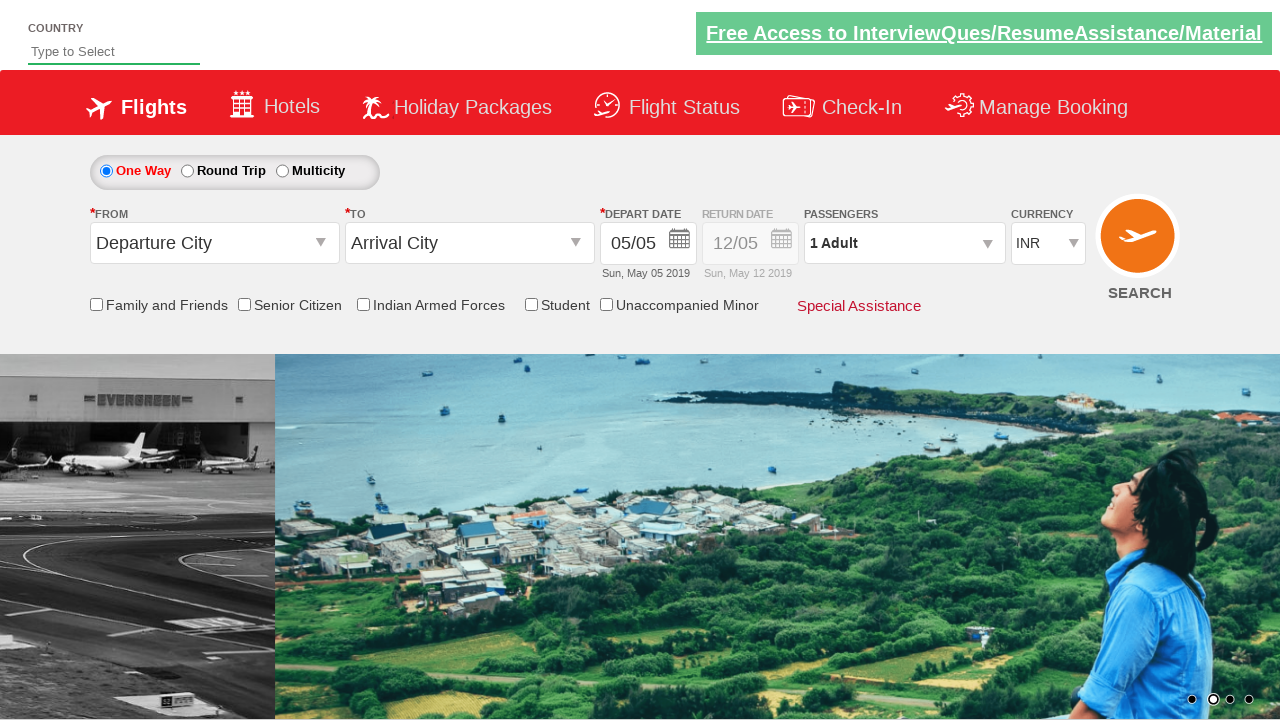

Typed 'ind' in the autocomplete field on #autosuggest
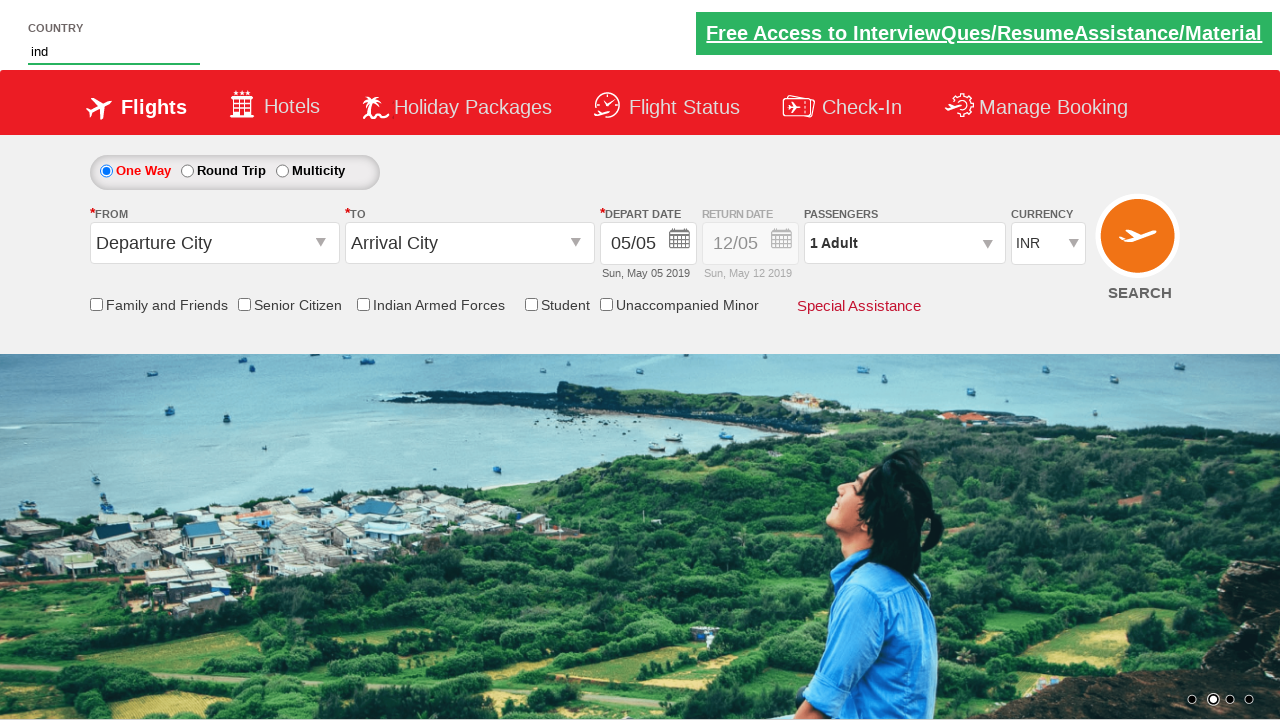

Dropdown suggestions appeared
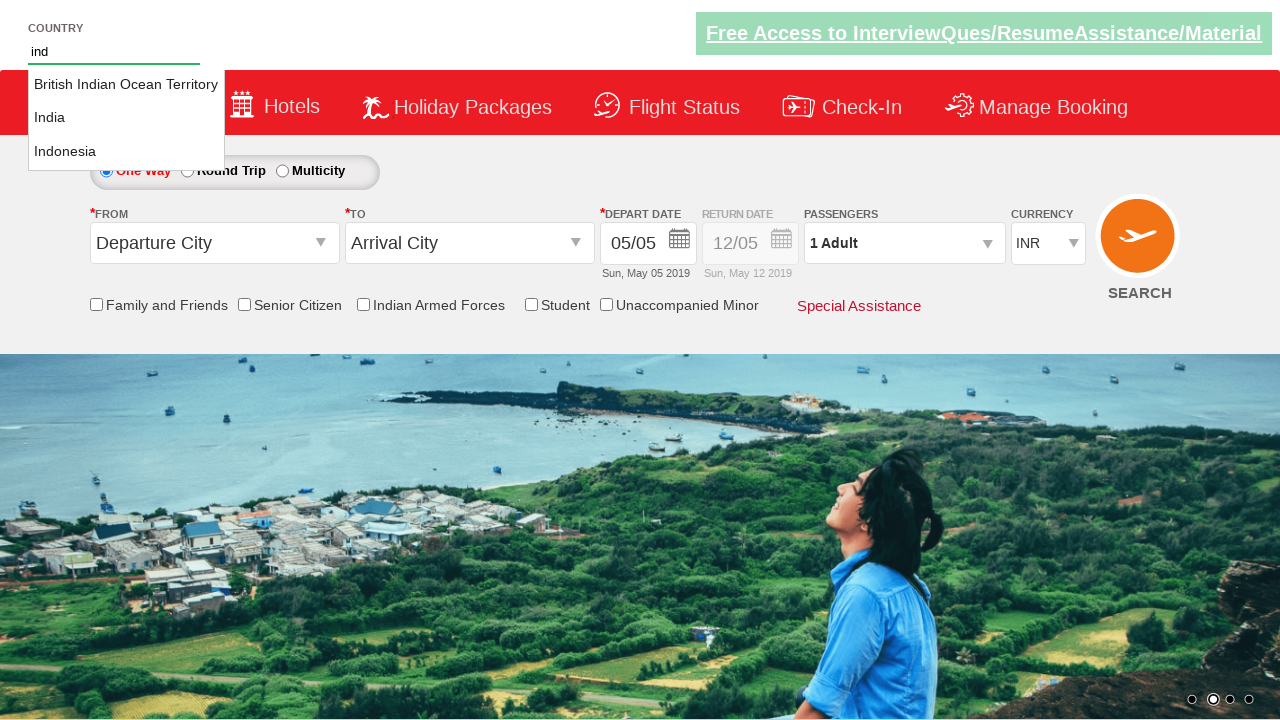

Selected 'India' from the dropdown suggestions at (126, 118) on li.ui-menu-item a >> nth=1
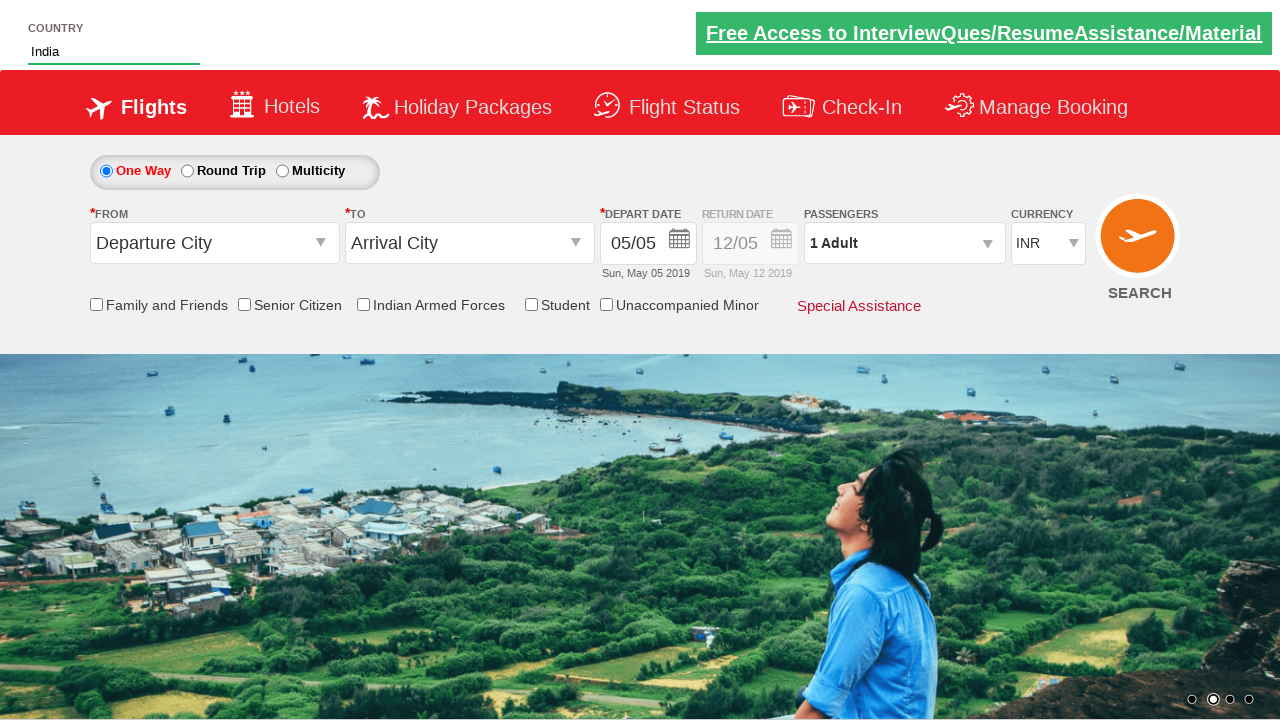

Selected round trip option at (187, 171) on #ctl00_mainContent_rbtnl_Trip_1
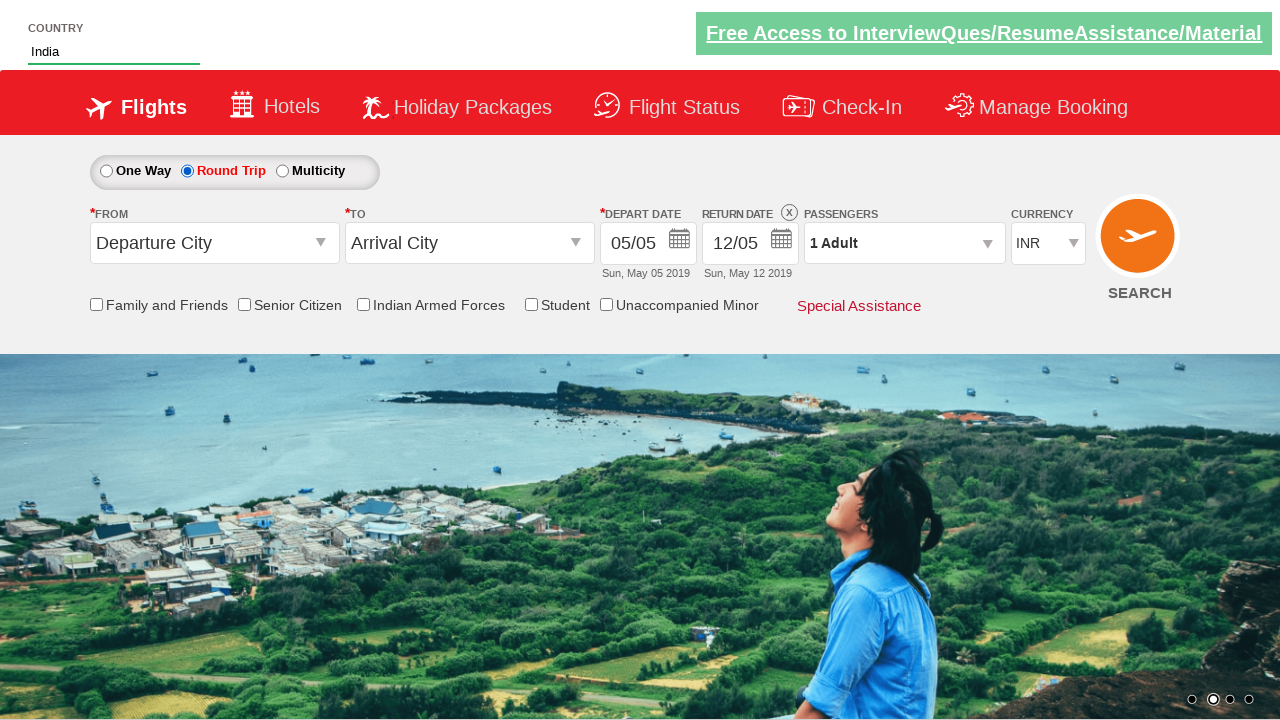

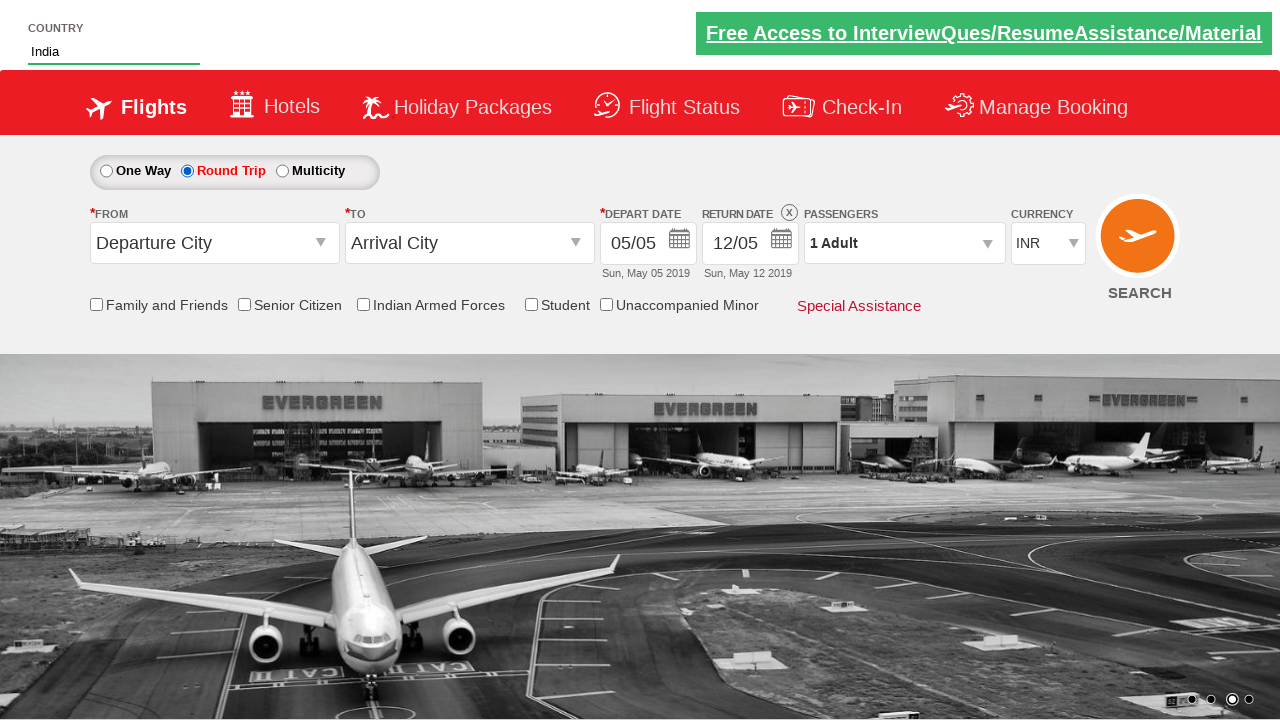